Tests a text box form by filling in name, email, current address, and permanent address fields, then submitting the form.

Starting URL: https://demoqa.com/text-box

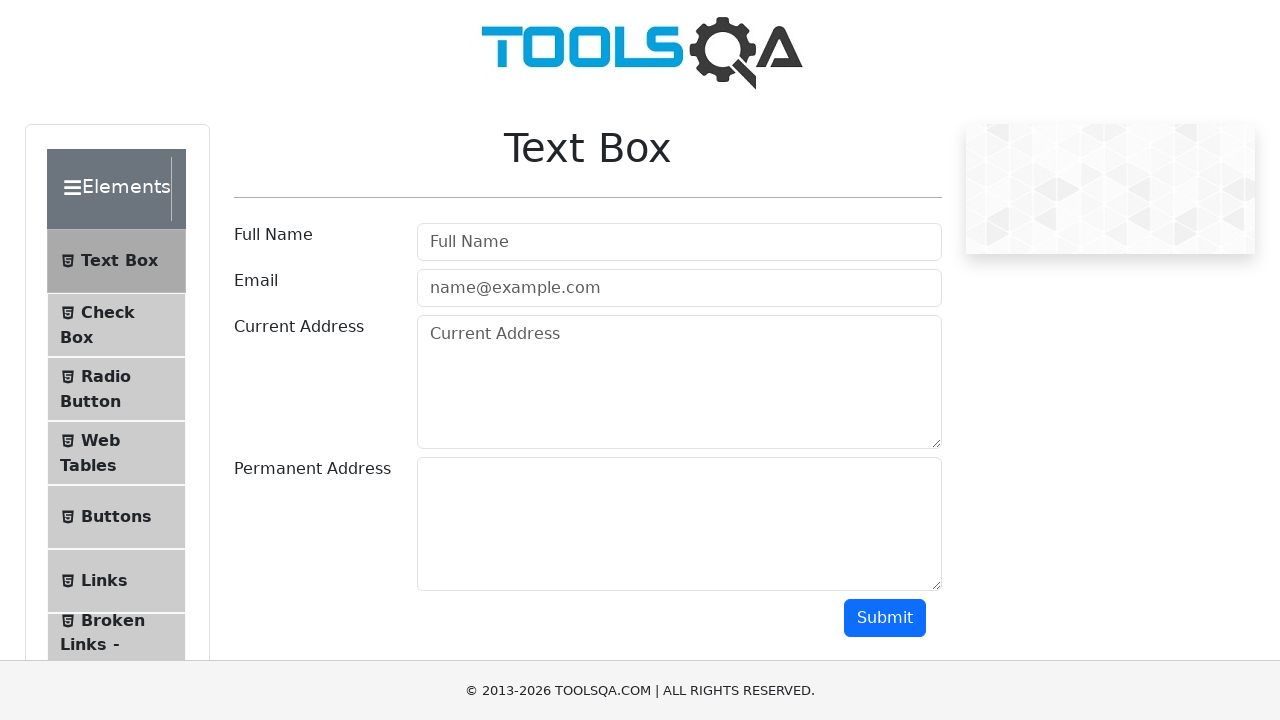

Clicked on name field at (679, 242) on #userName
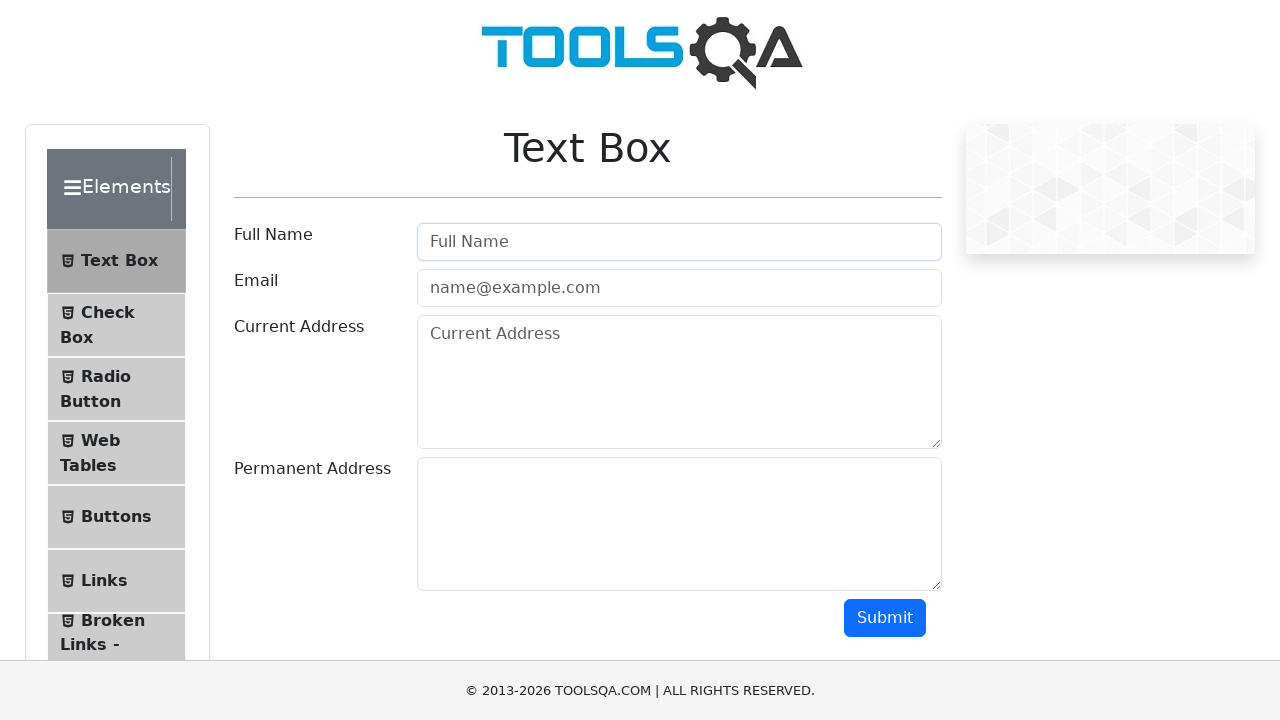

Filled name field with 'Mustafa' on #userName
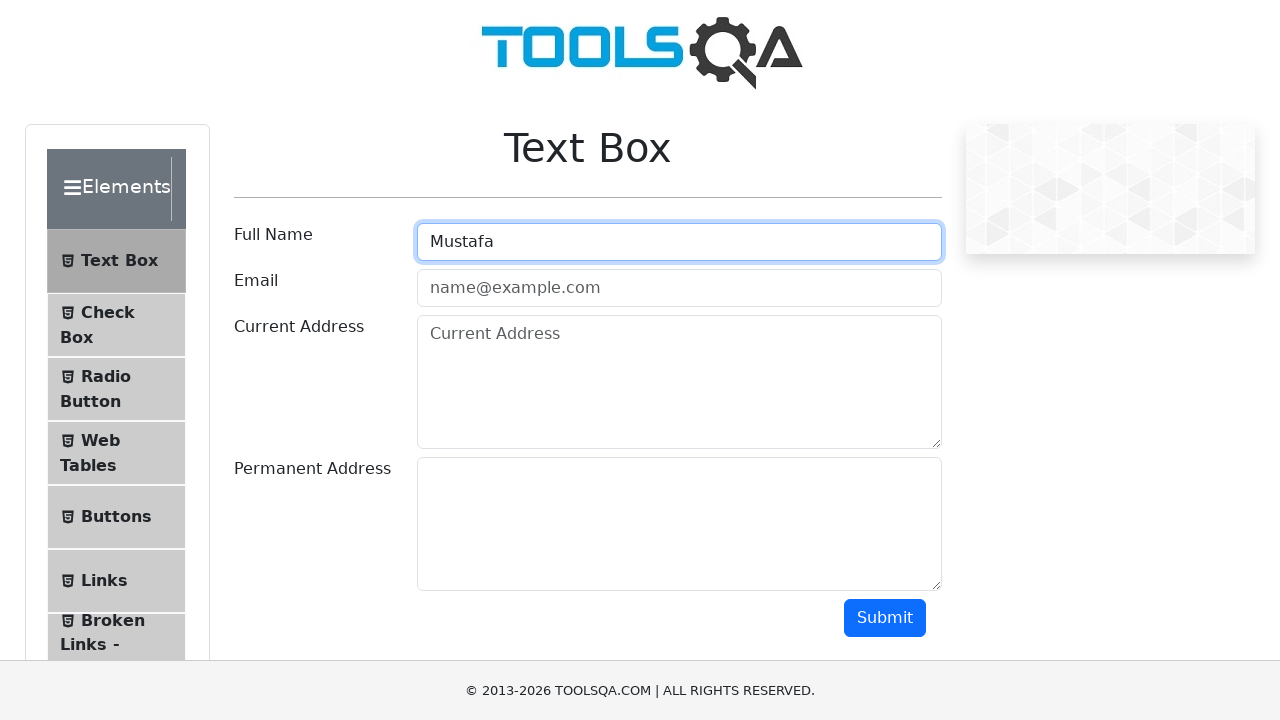

Clicked on email field at (679, 288) on #userEmail
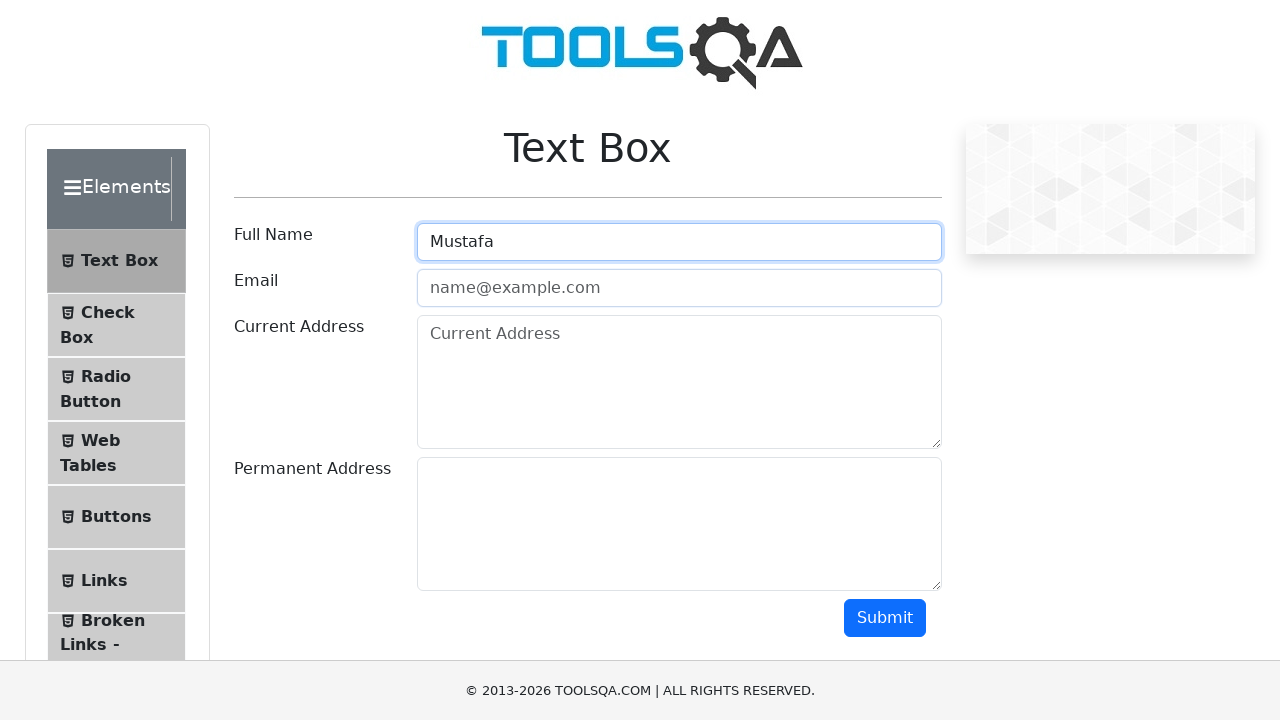

Filled email field with 'kit233@yahoo.com' on #userEmail
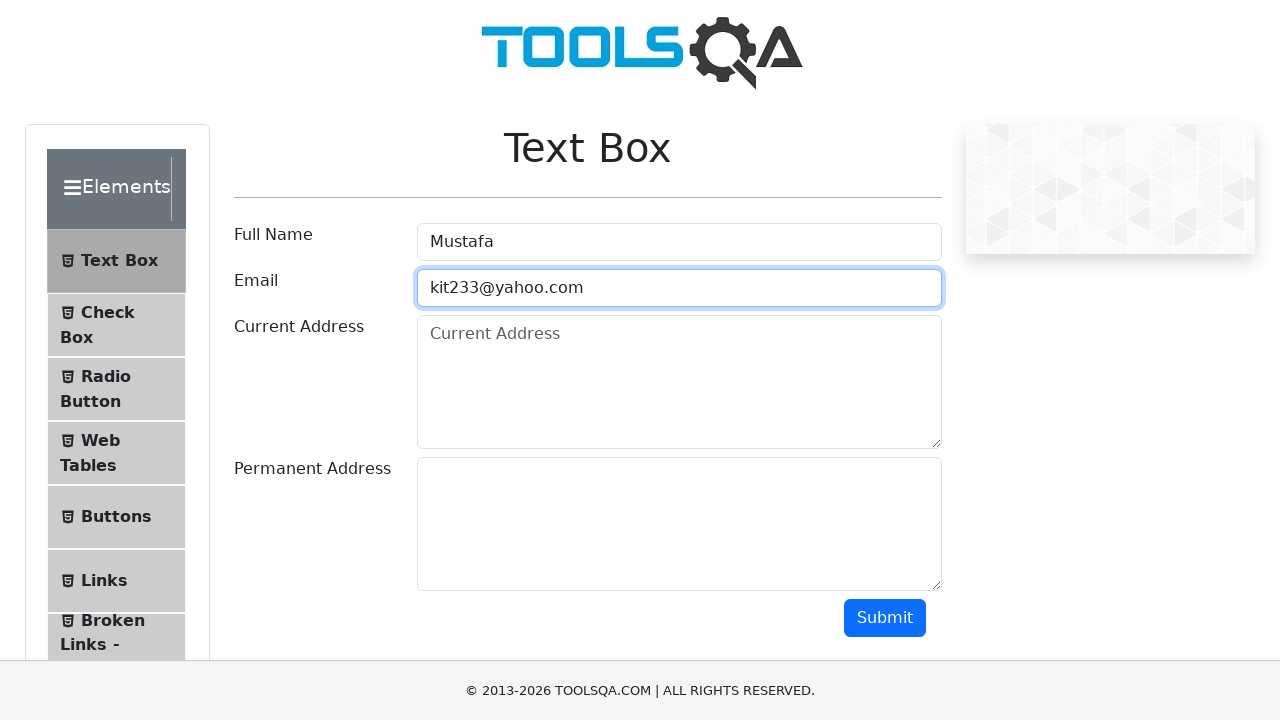

Clicked on current address field at (679, 382) on #currentAddress
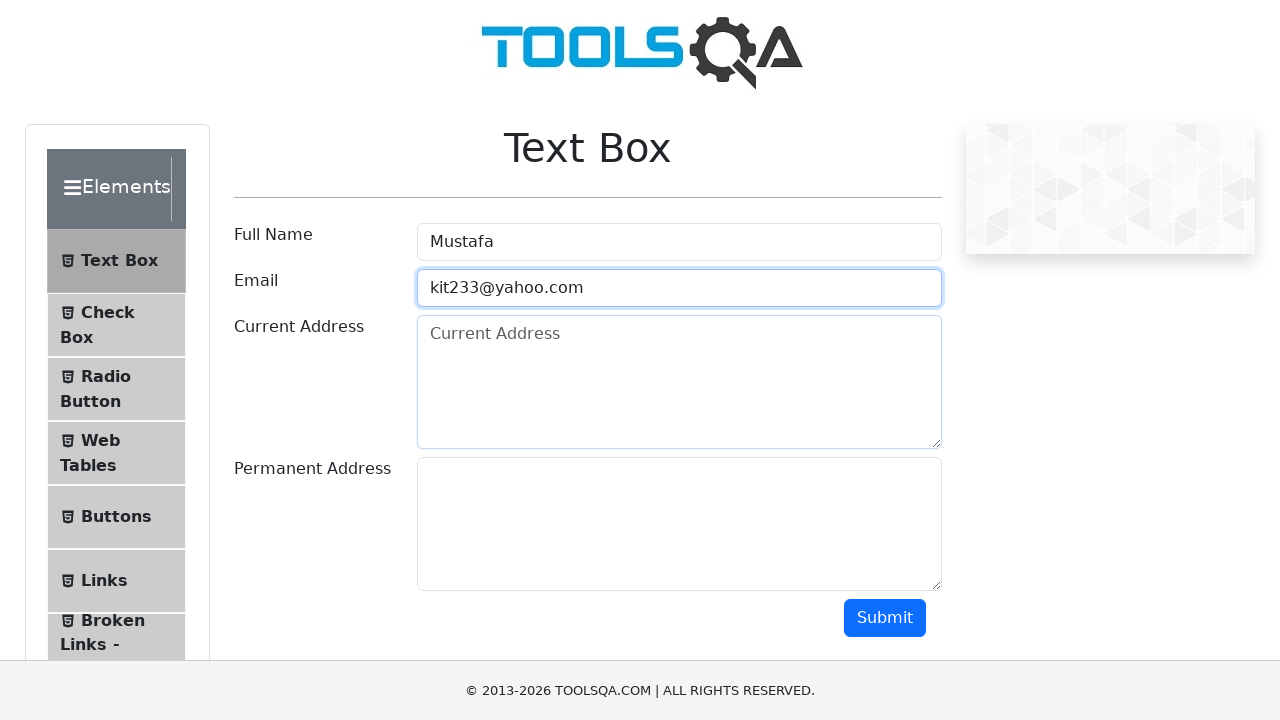

Filled current address field with '91 Terrace Road' on #currentAddress
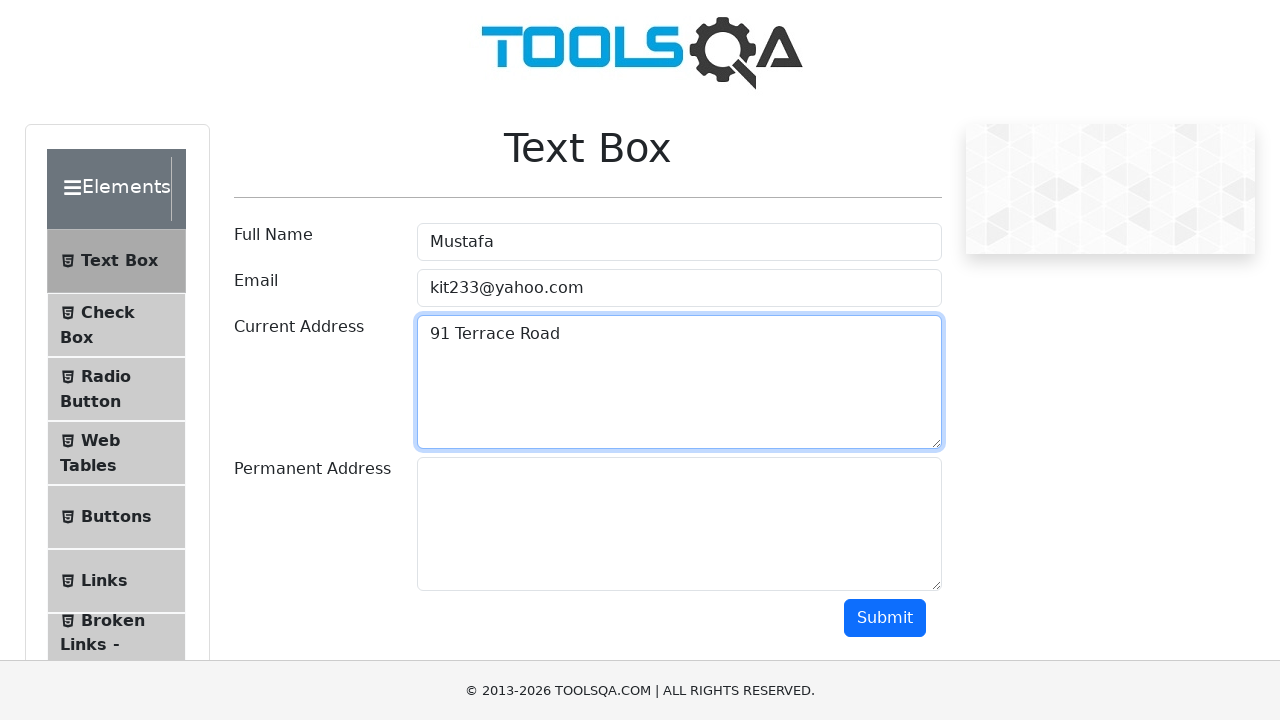

Clicked on permanent address field at (679, 524) on #permanentAddress
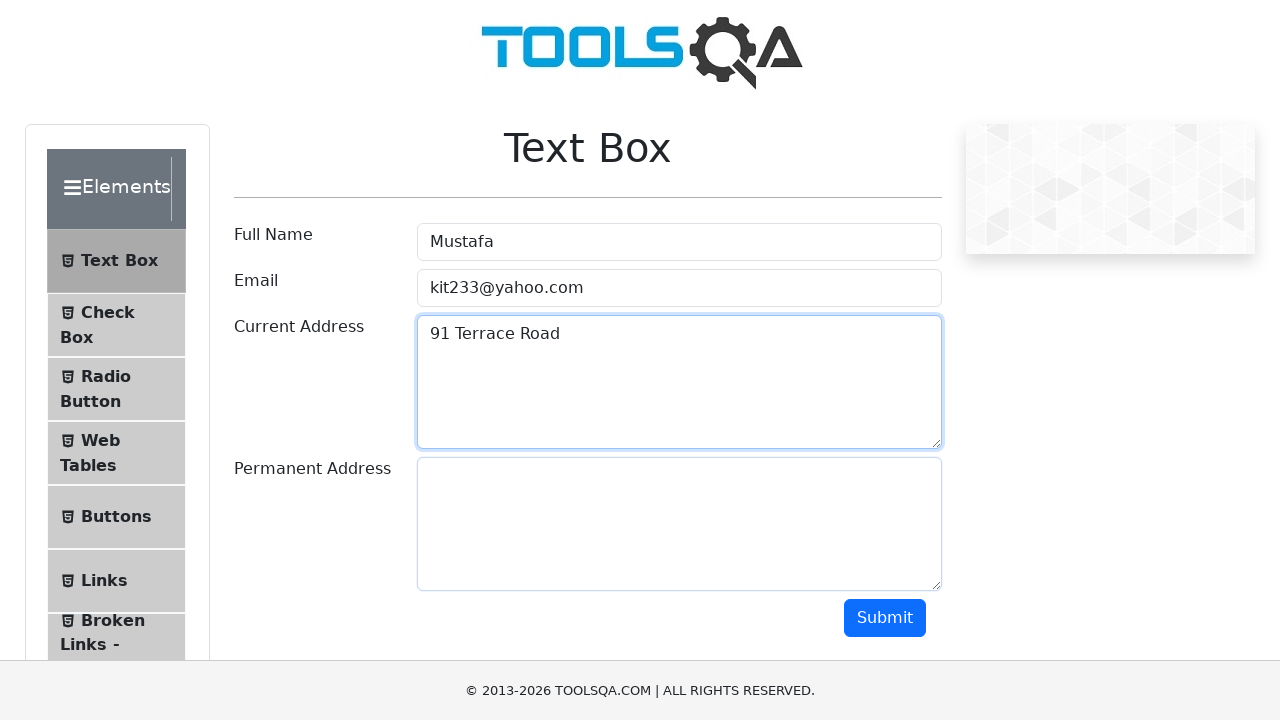

Filled permanent address field with '200 High Street' on #permanentAddress
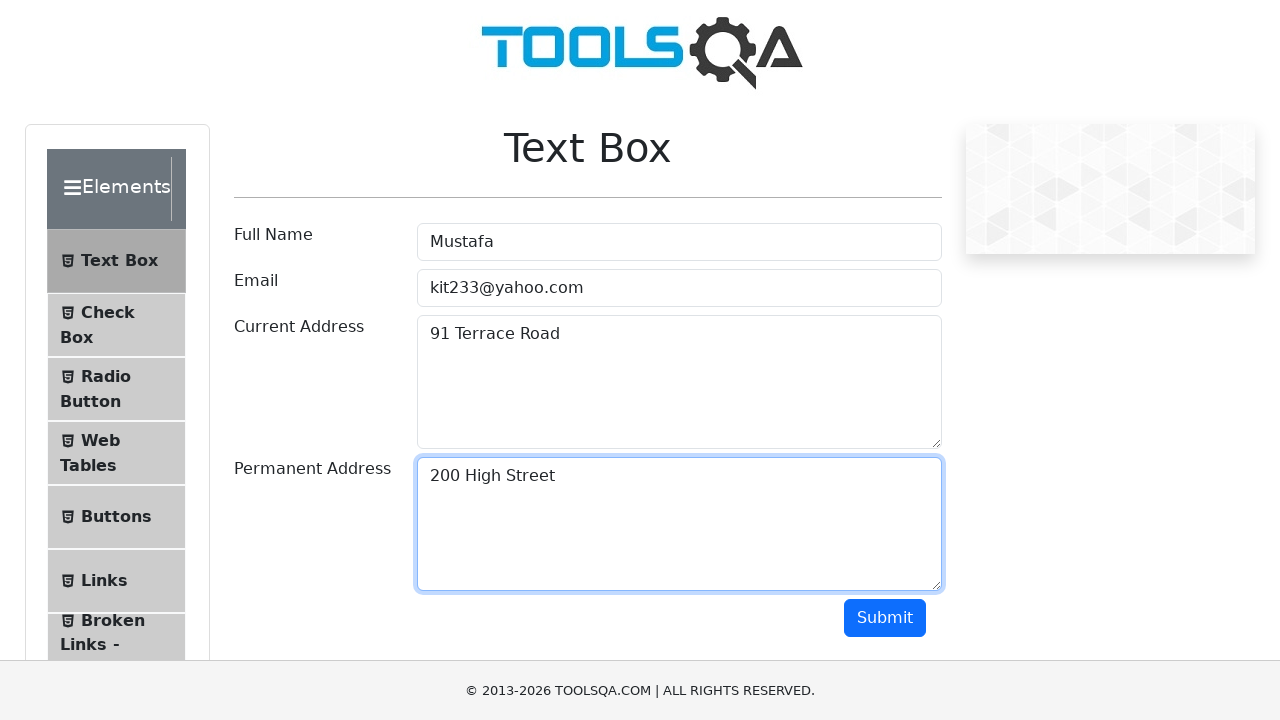

Clicked submit button to submit the form at (885, 618) on #submit
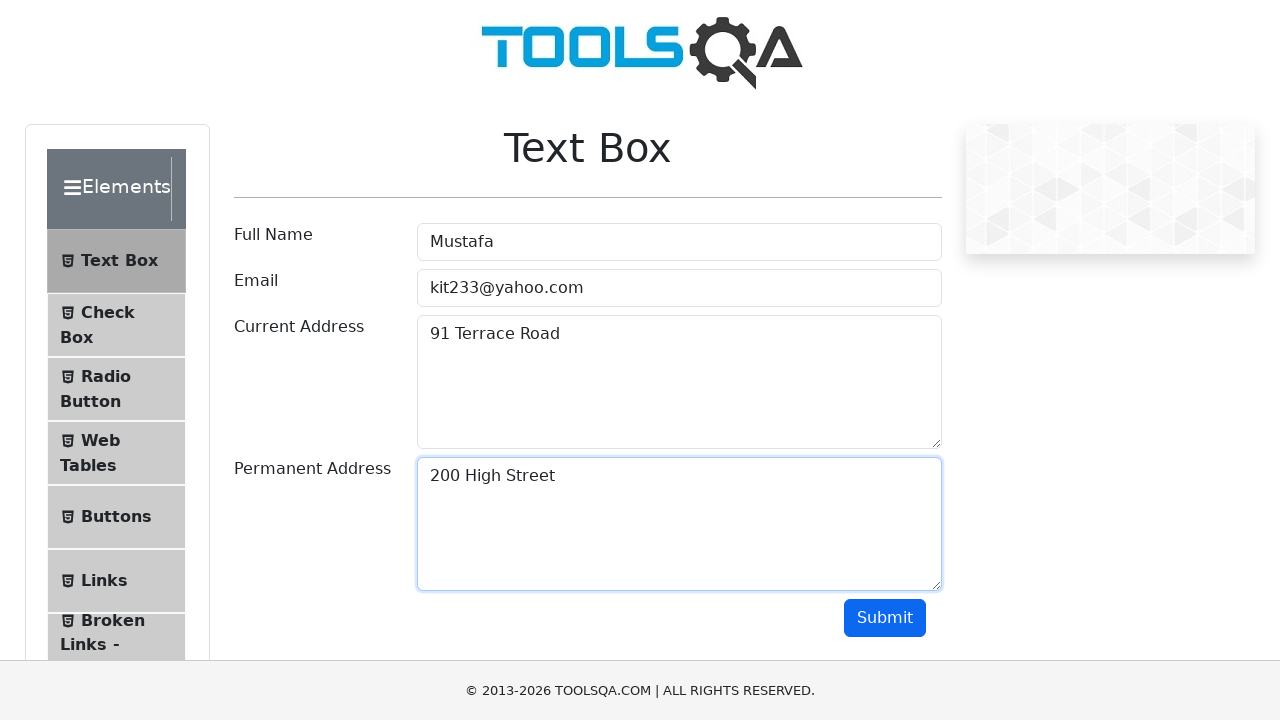

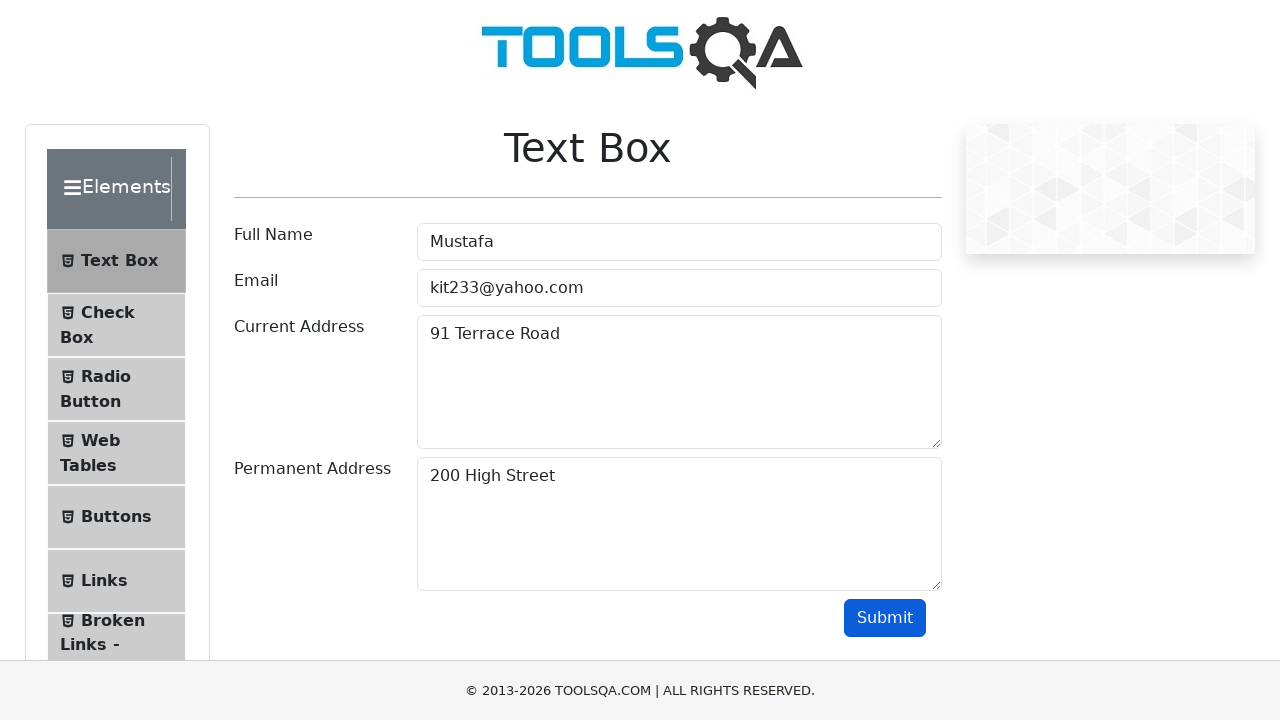